Tests dropdown selection functionality by navigating to the dropdown page and selecting options by visible text and by value.

Starting URL: http://the-internet.herokuapp.com

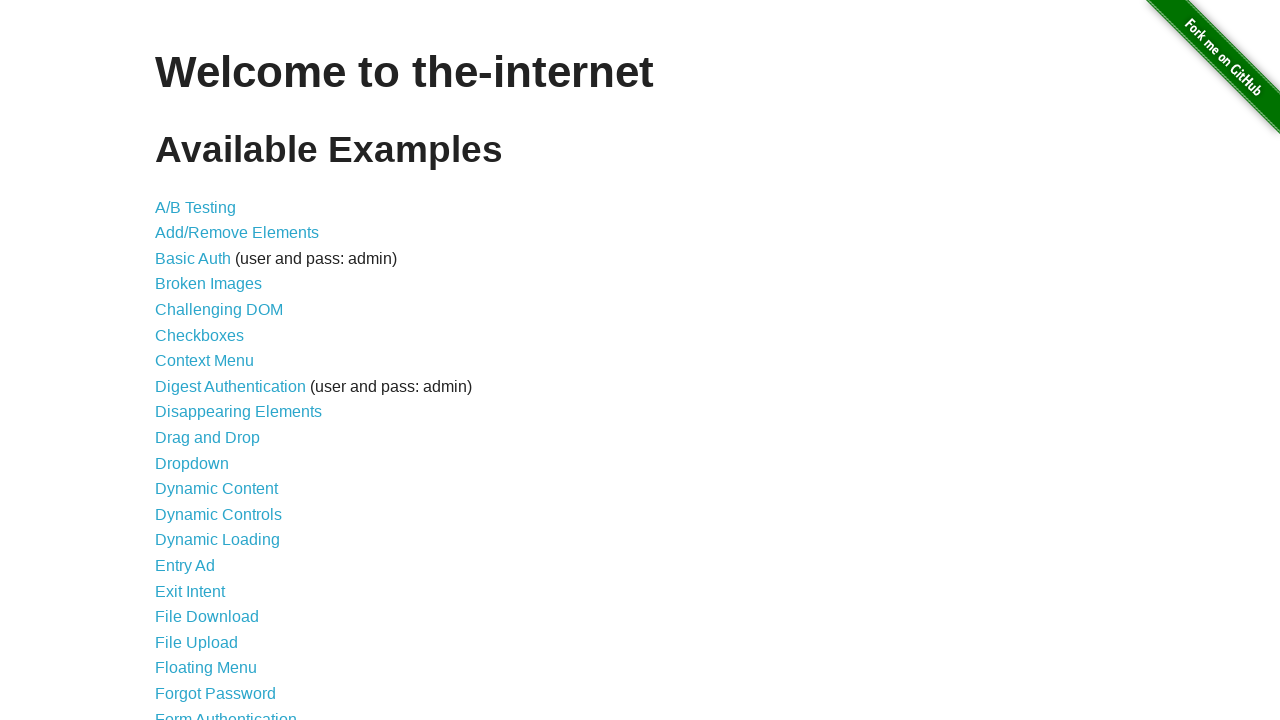

Navigated to the-internet.herokuapp.com homepage
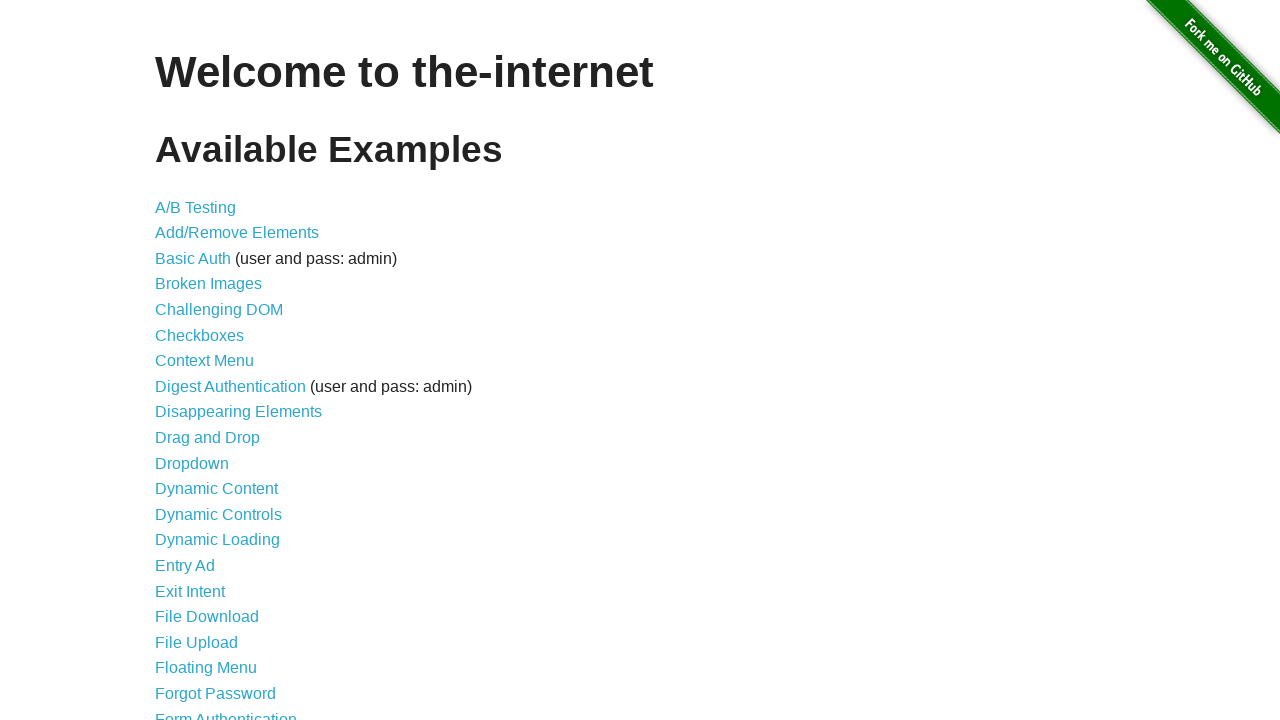

Clicked on the dropdown link at (192, 463) on a[href='/dropdown']
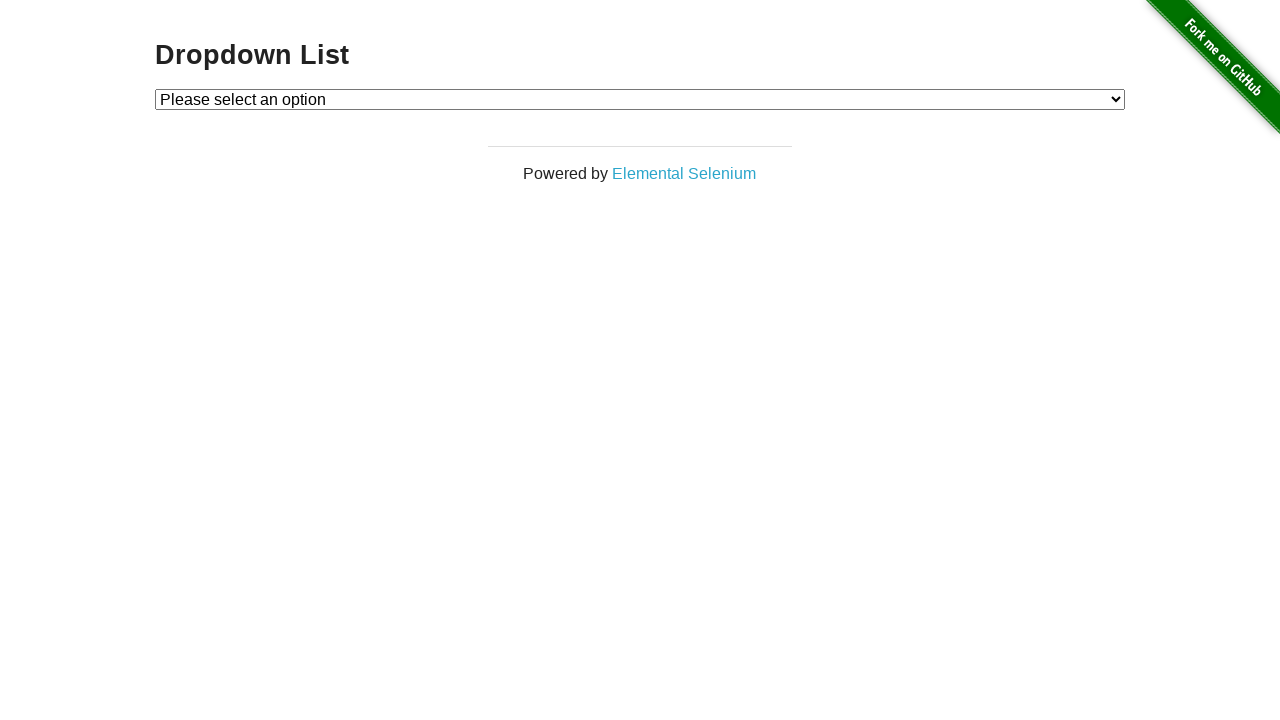

Dropdown element loaded and became visible
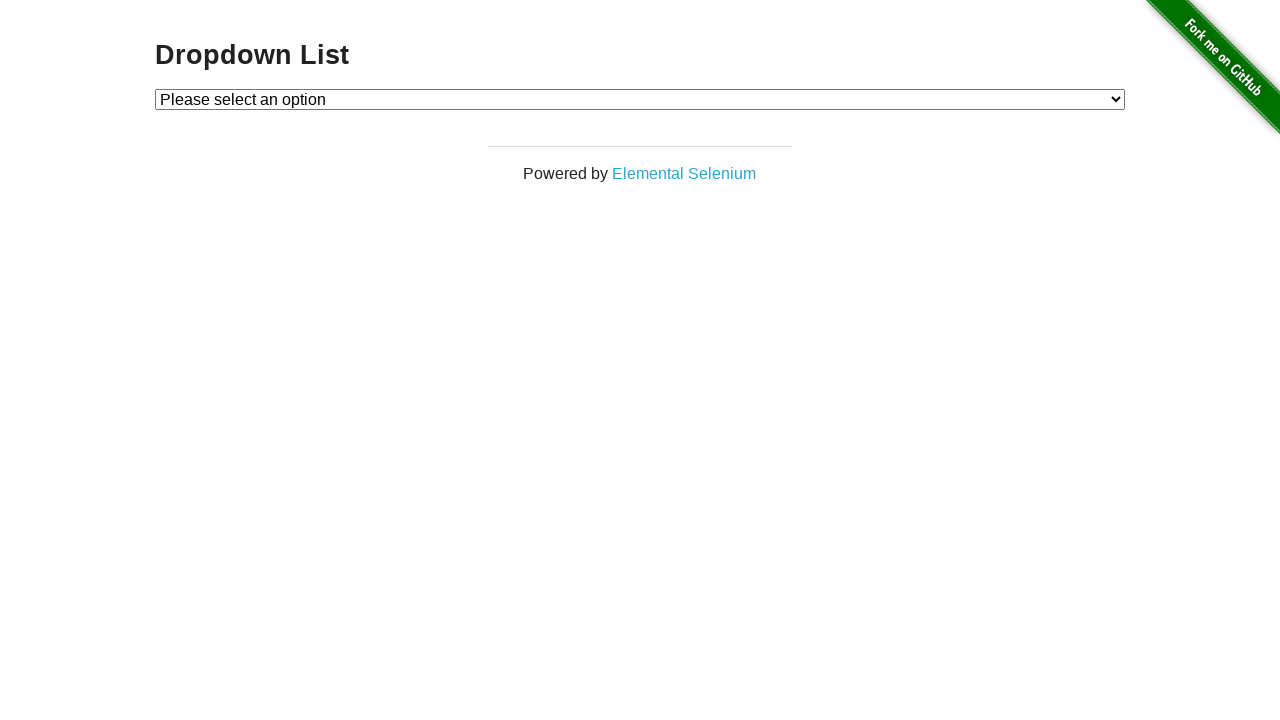

Selected Option 1 by visible text from dropdown on #dropdown
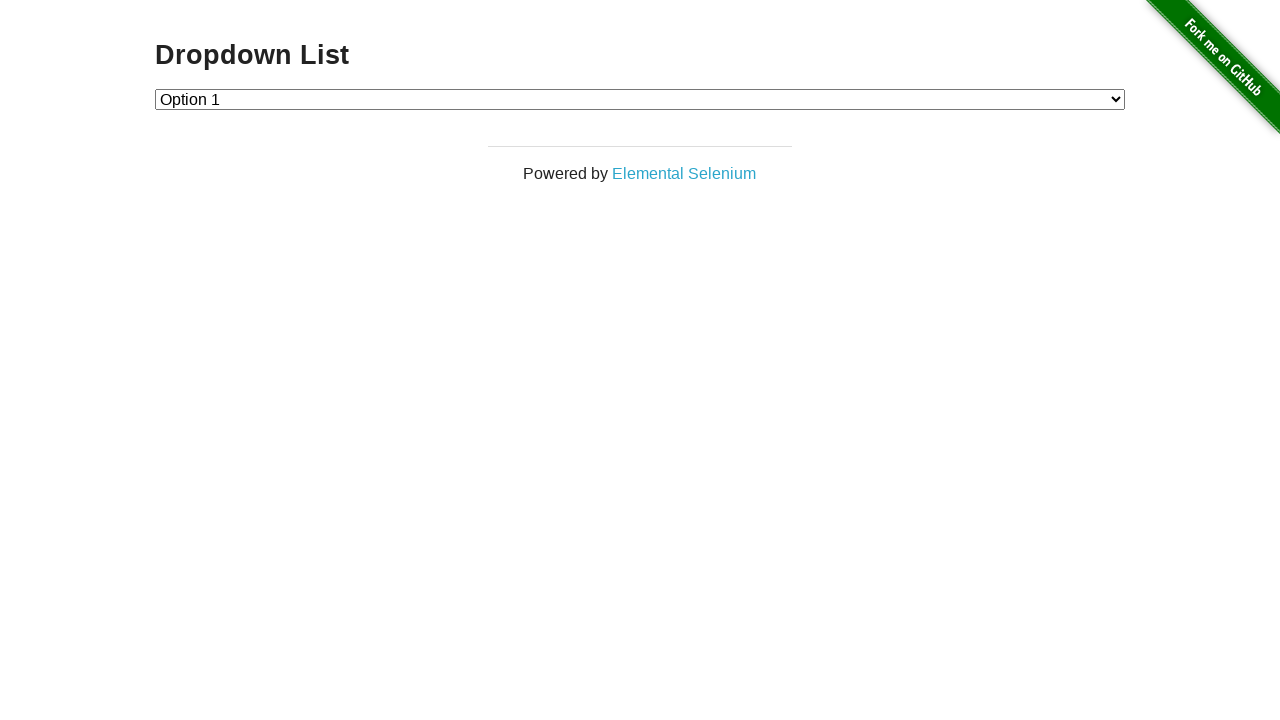

Selected Option 2 by value from dropdown on #dropdown
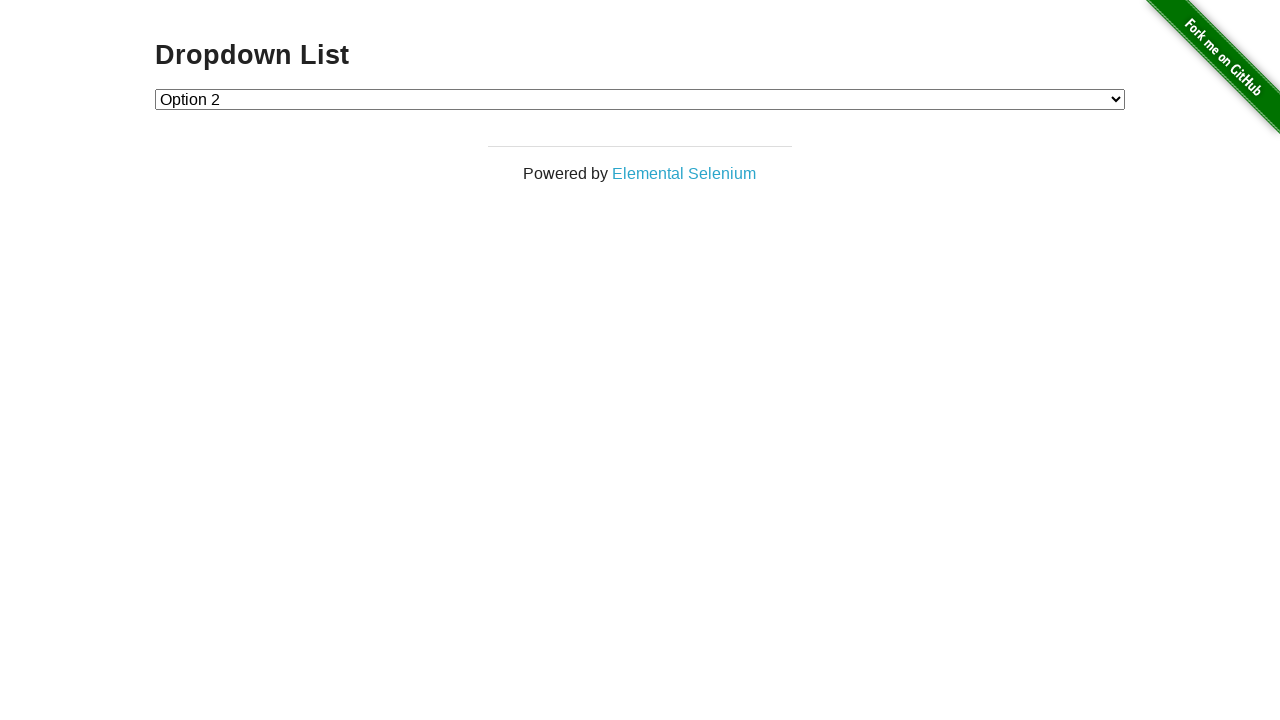

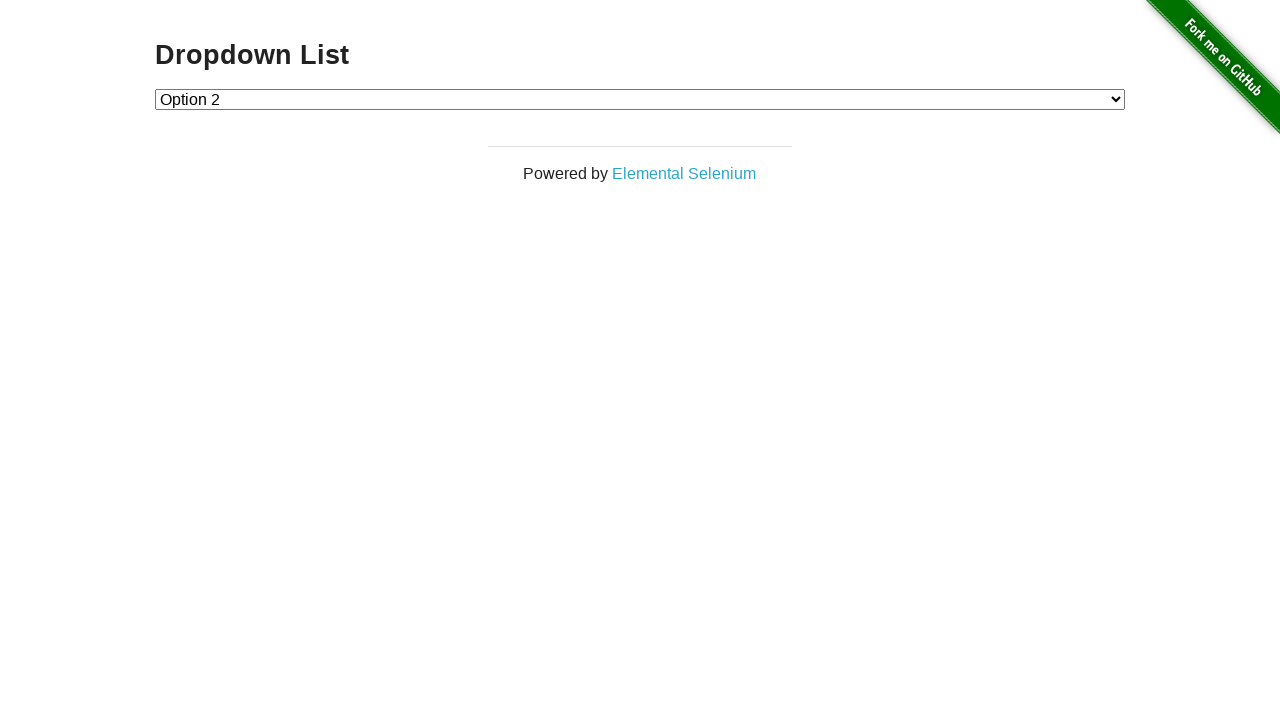